Tests hover functionality by moving the mouse over an avatar image and verifying that a caption with additional user information becomes visible.

Starting URL: http://the-internet.herokuapp.com/hovers

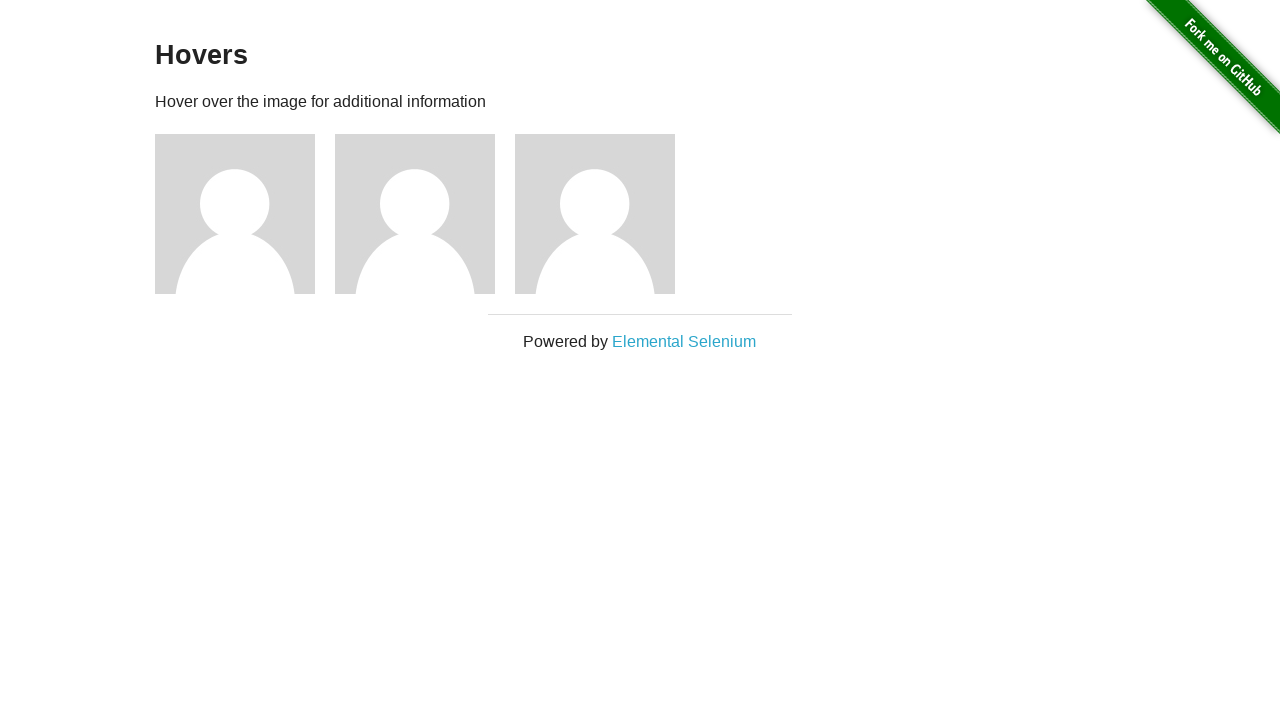

Located the first avatar figure element
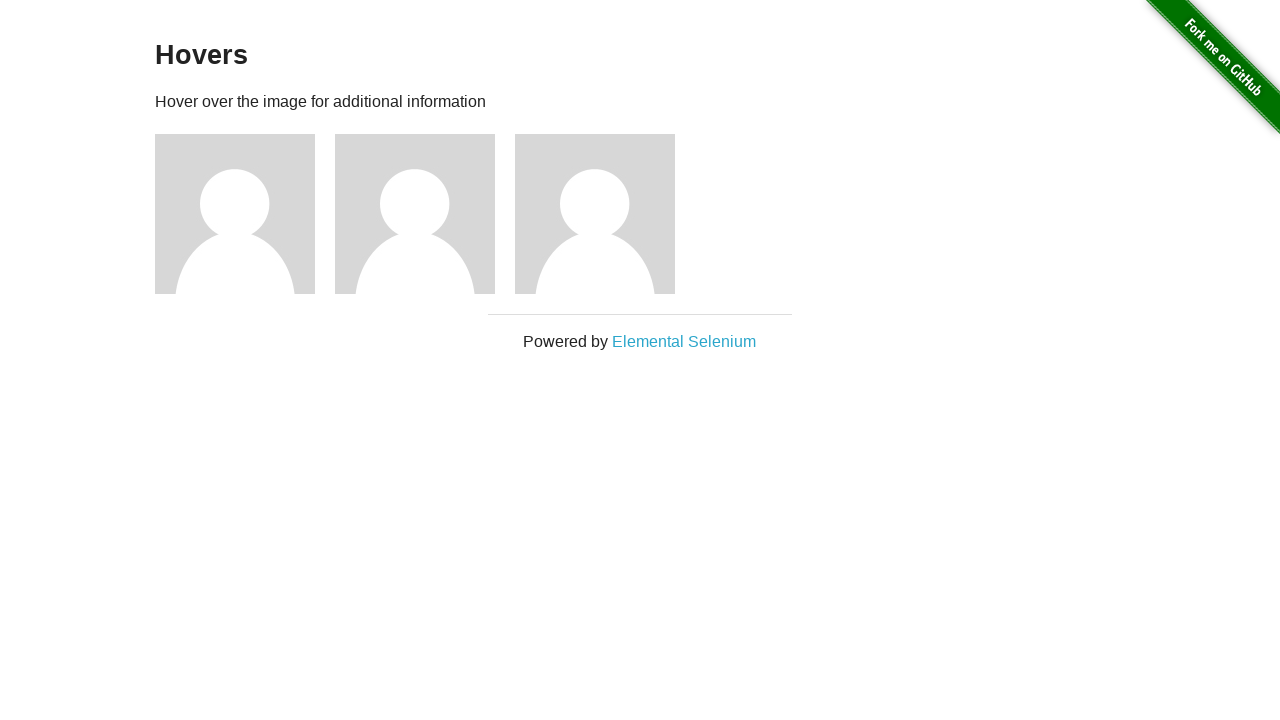

Hovered over the avatar image at (245, 214) on .figure >> nth=0
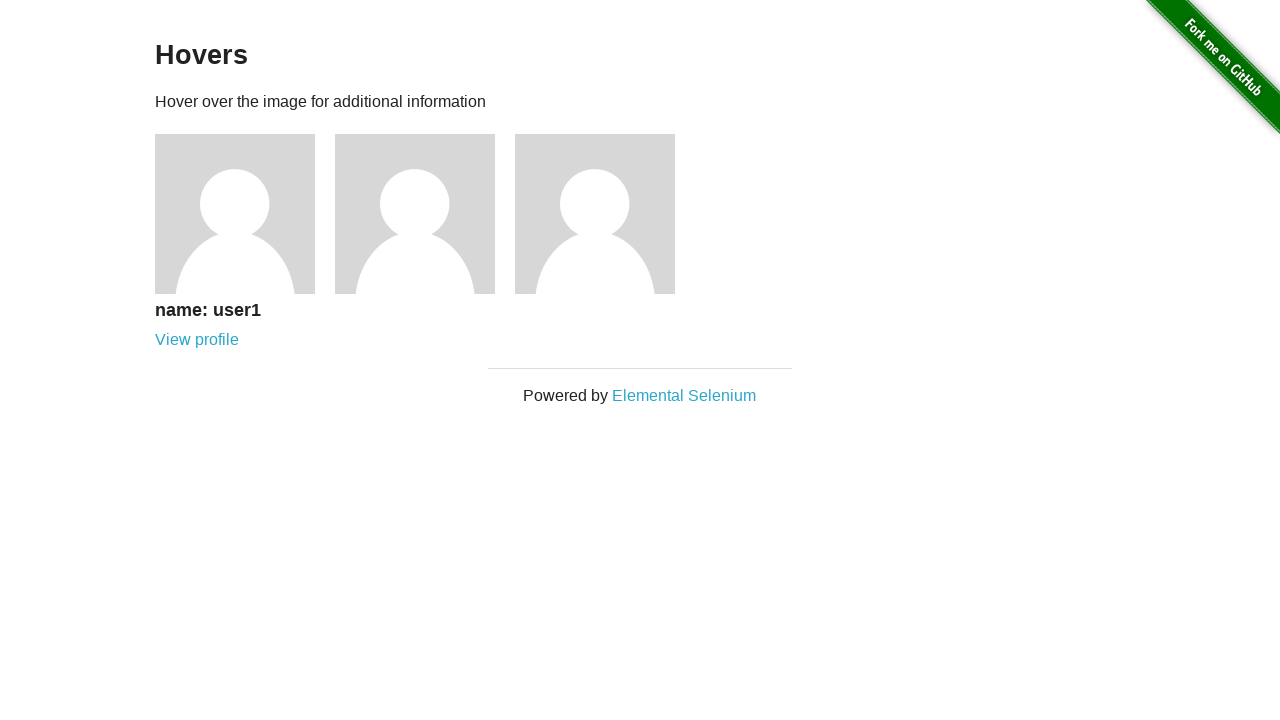

Located the caption element
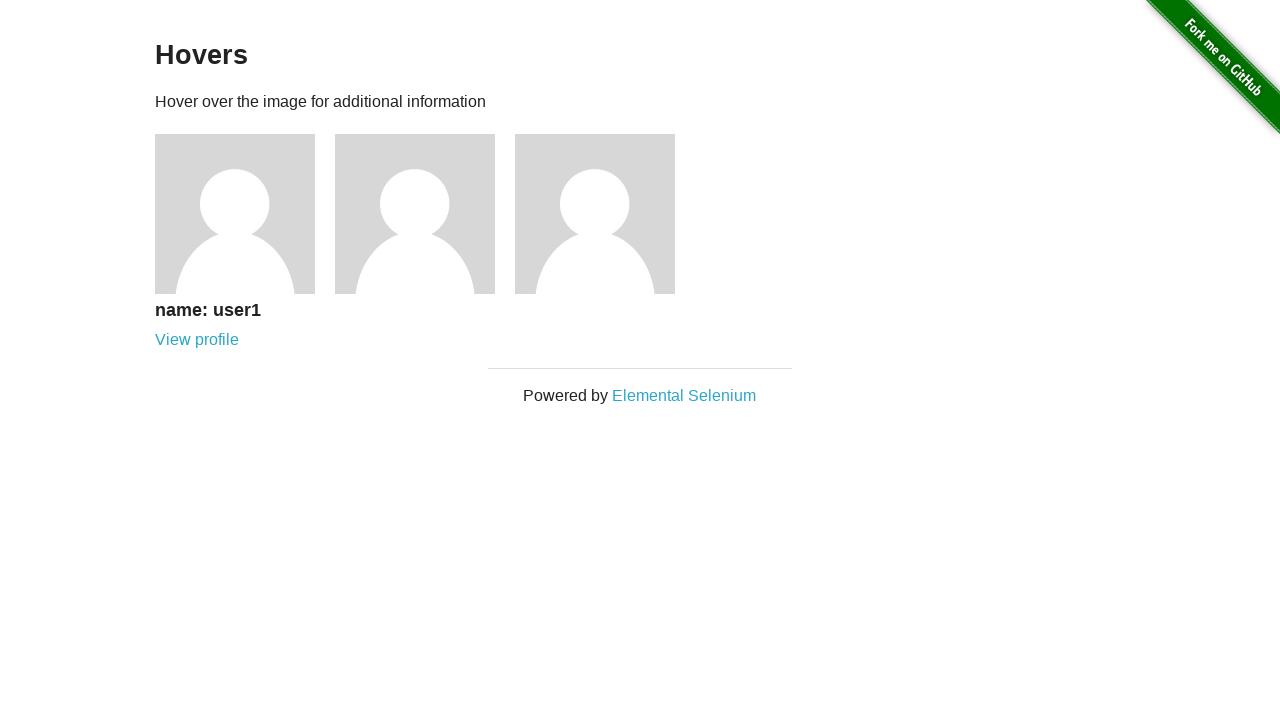

Caption became visible after hover
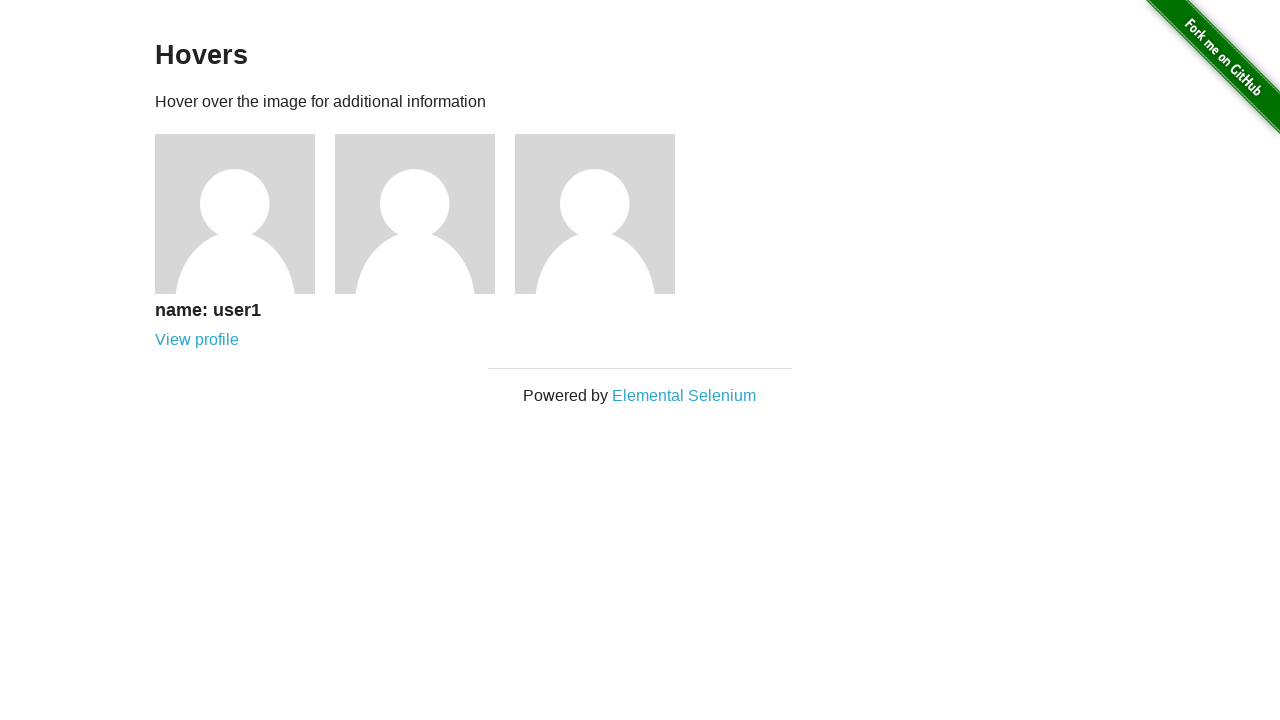

Verified that caption is visible
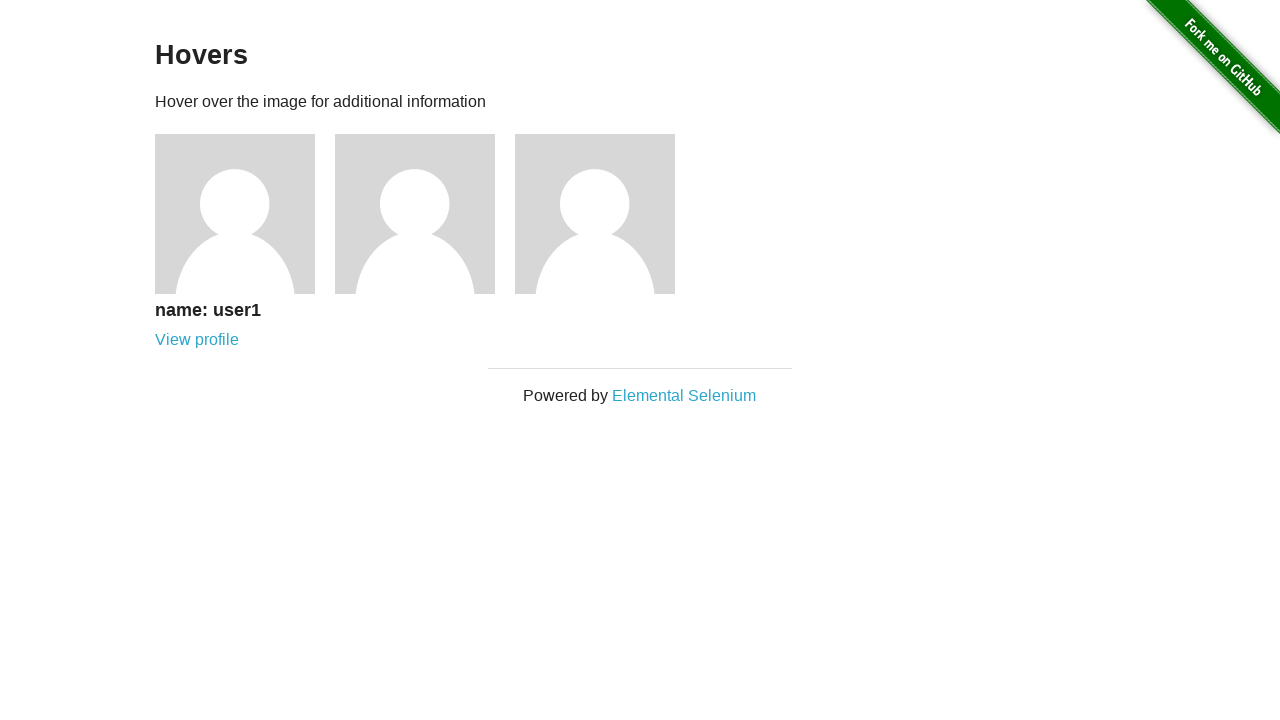

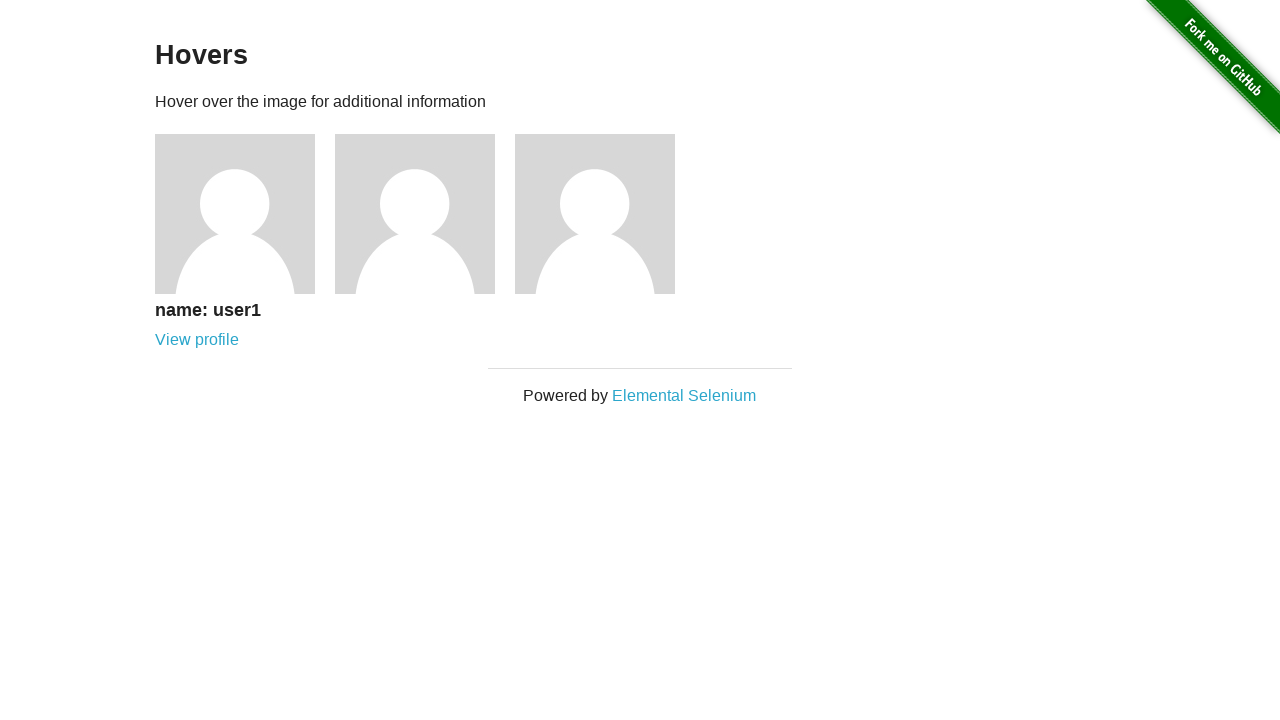